Tests drag-and-drop functionality by dragging an element (postman icon) from a container to a drop zone on the GrotechMinds demo page.

Starting URL: https://grotechminds.com/drag-and-drop/

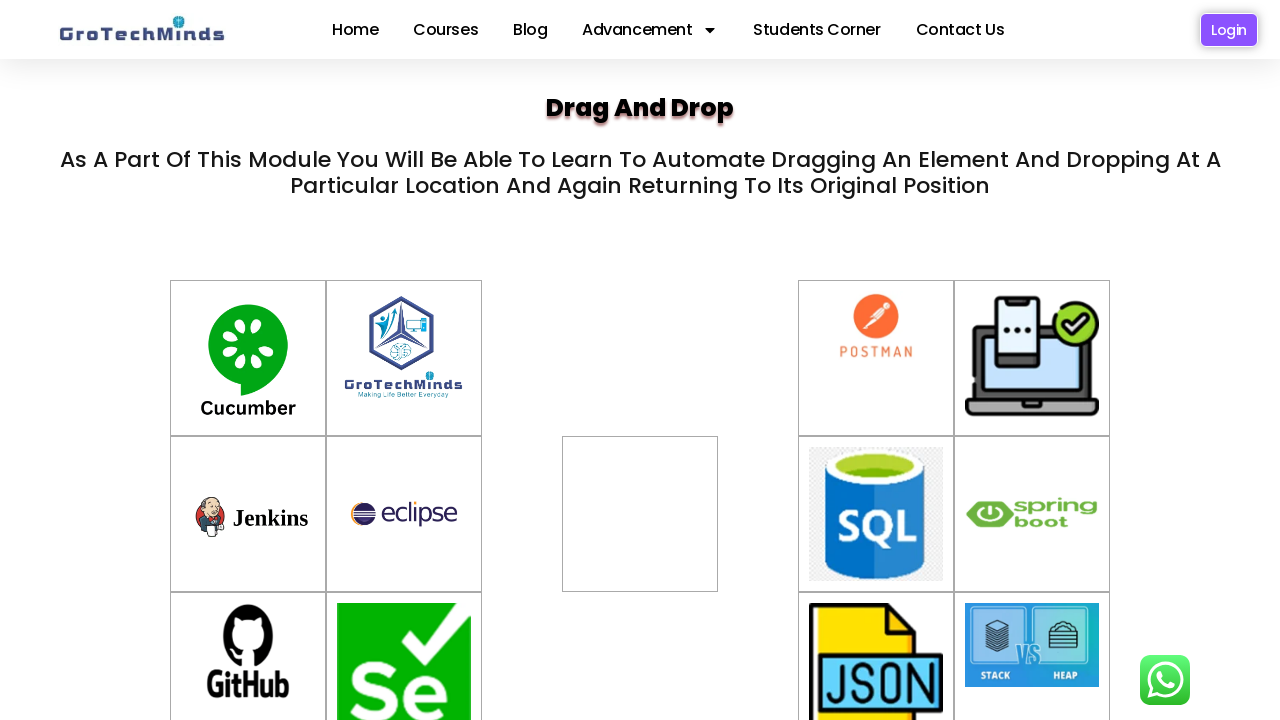

Located drag source element (postman icon container)
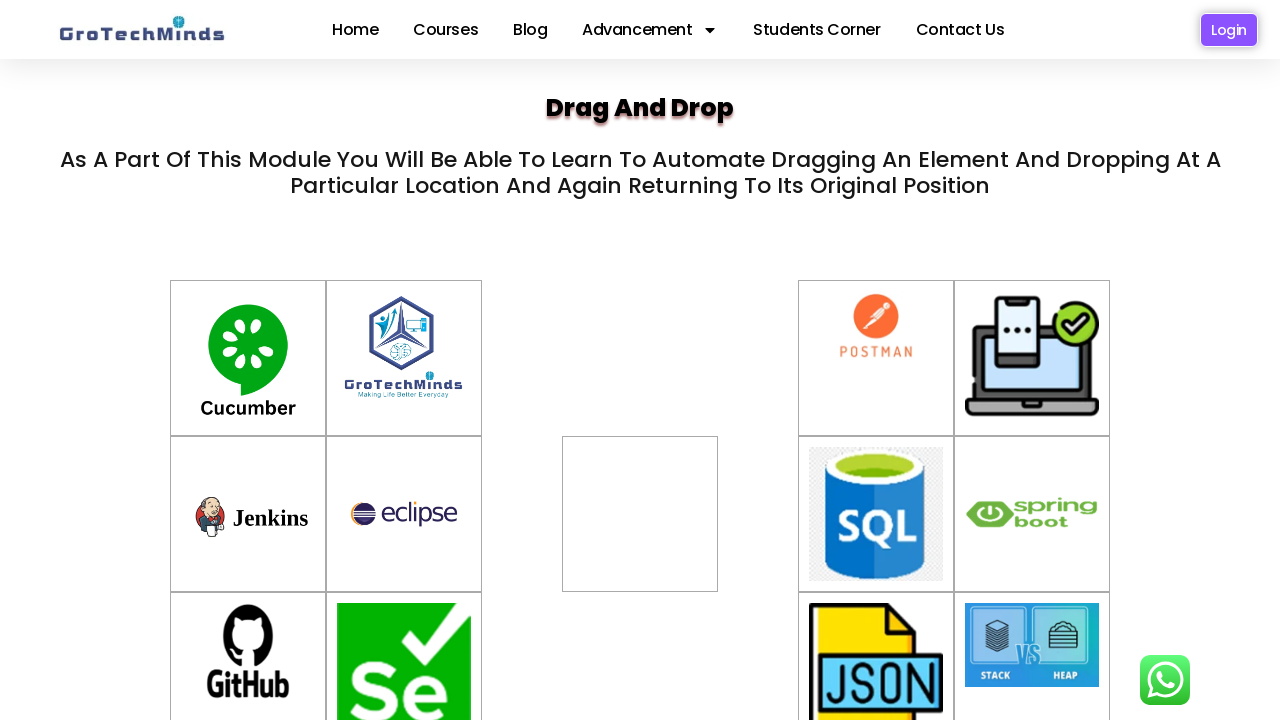

Located drop target element (drop zone)
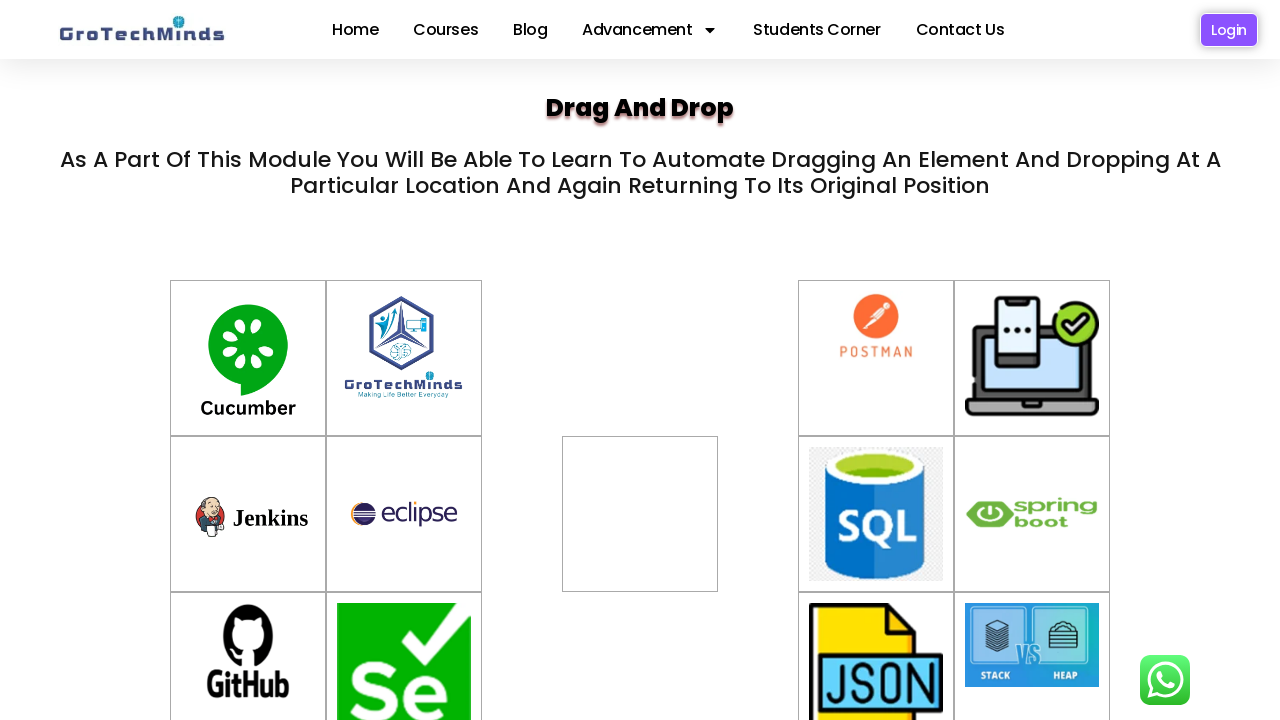

Dragged postman icon from container to drop zone at (640, 514)
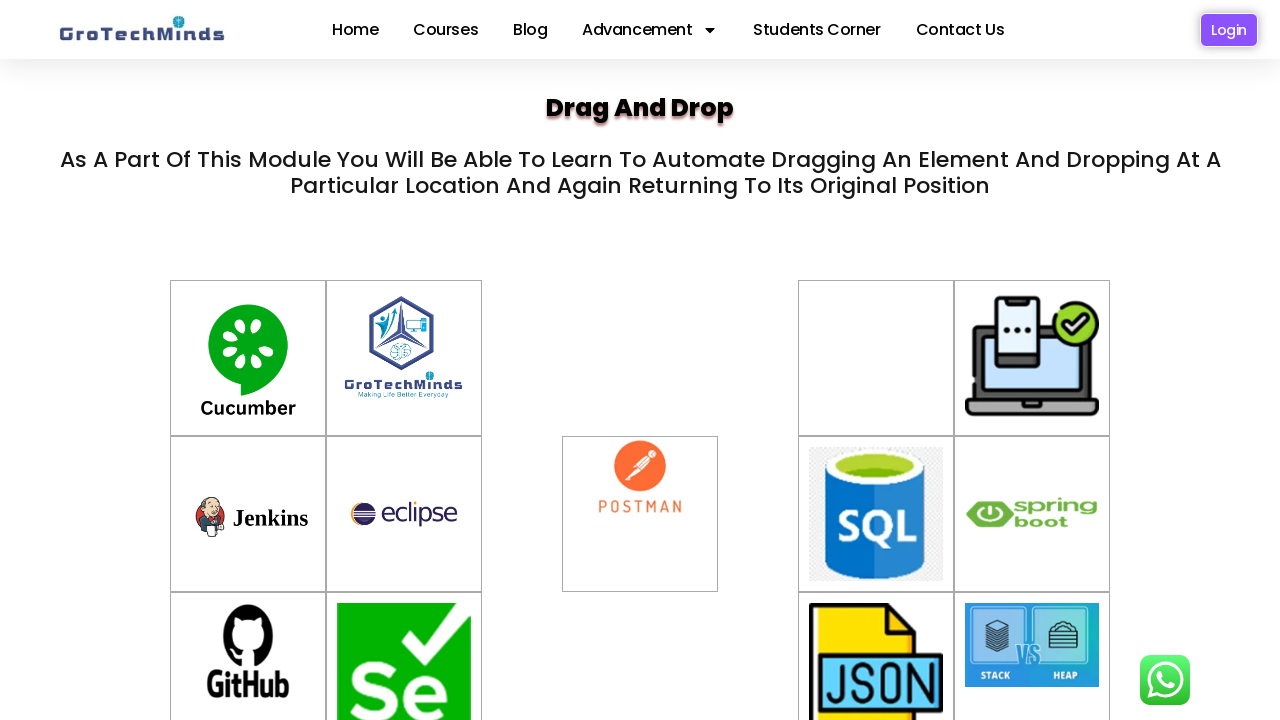

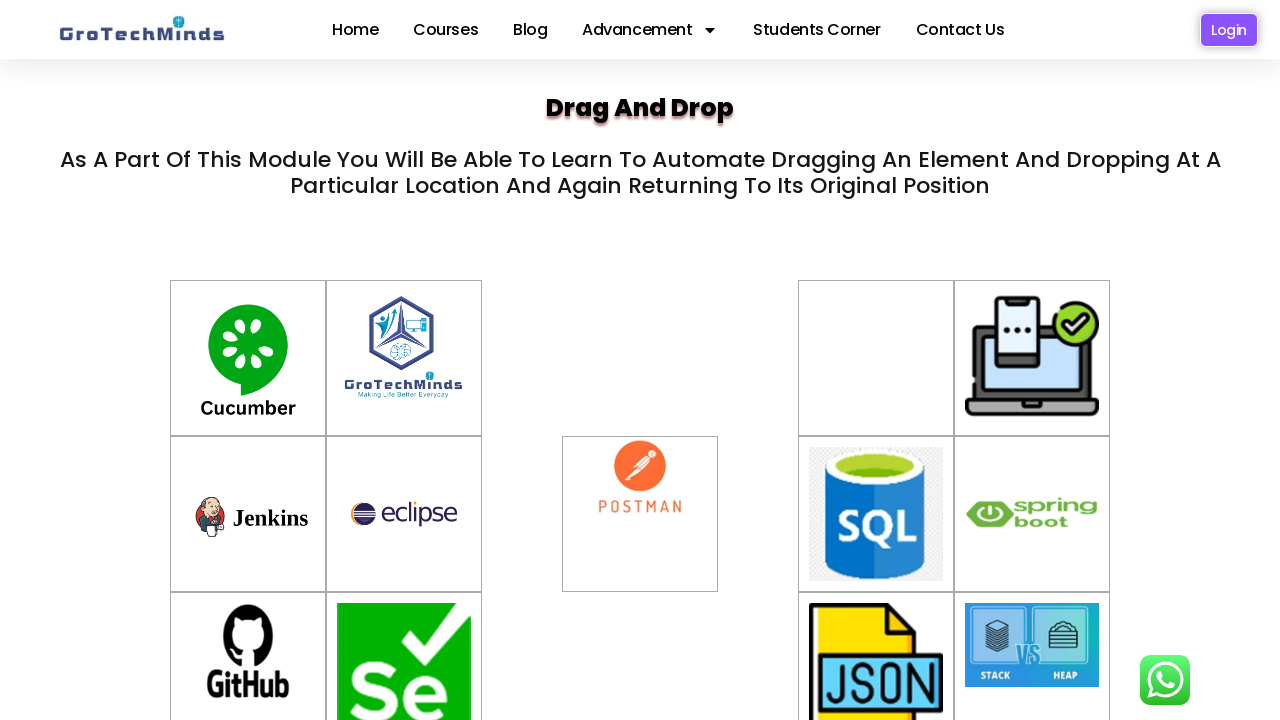